Navigates to a public GitHub profile page, clicks on the Projects tab, and then clicks on a specific project called "System Design Workshop"

Starting URL: https://github.com/felixsteinke

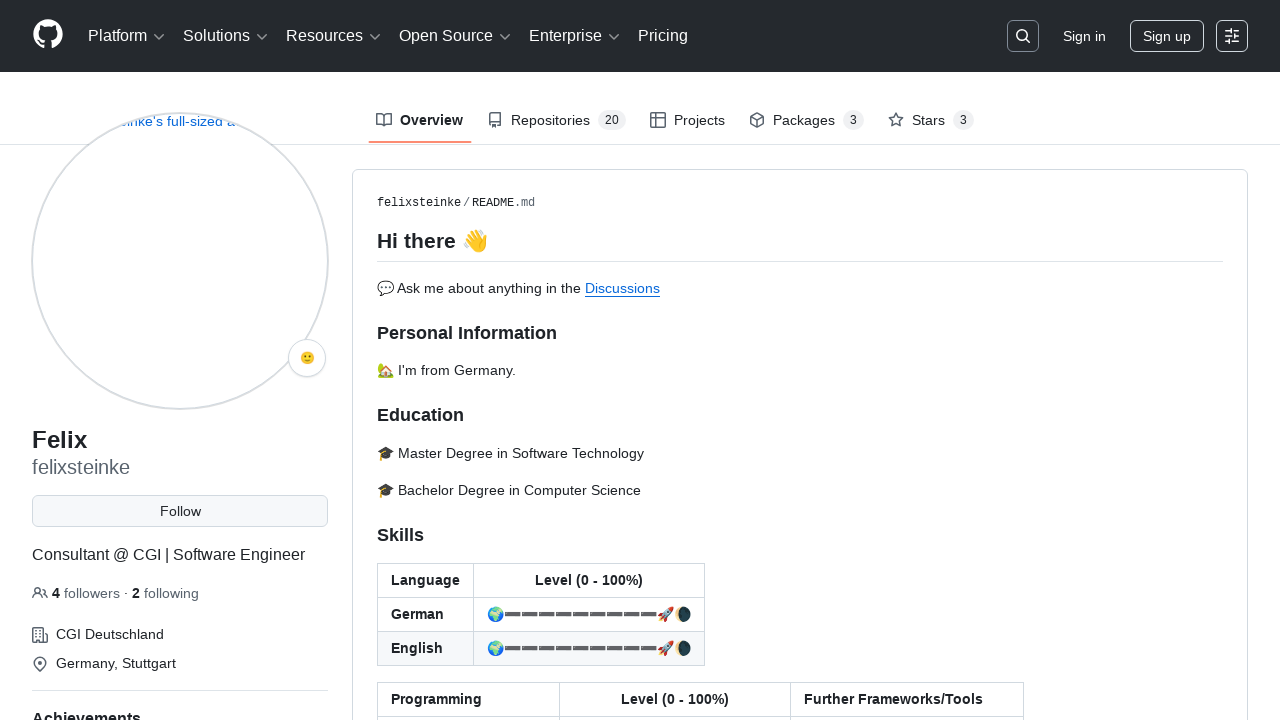

Navigated to Felix Steinke's GitHub profile page
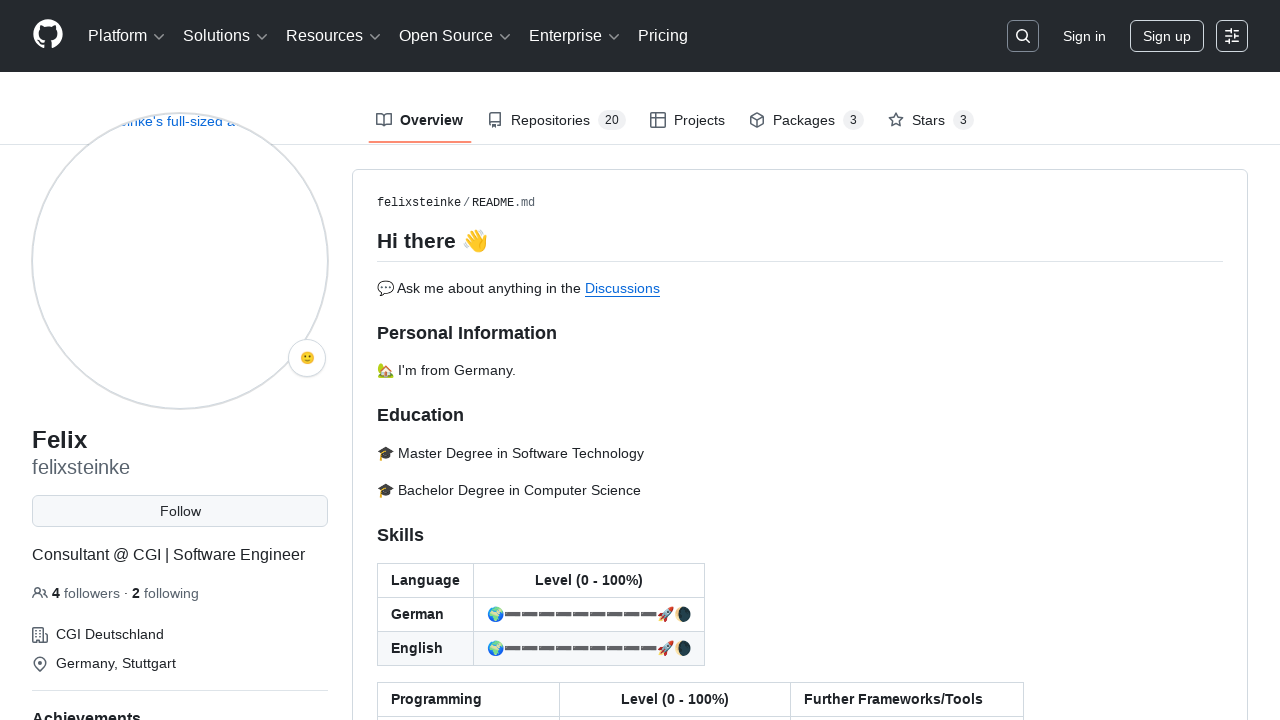

Clicked on Projects tab at (688, 120) on internal:role=link[name="Projects"i]
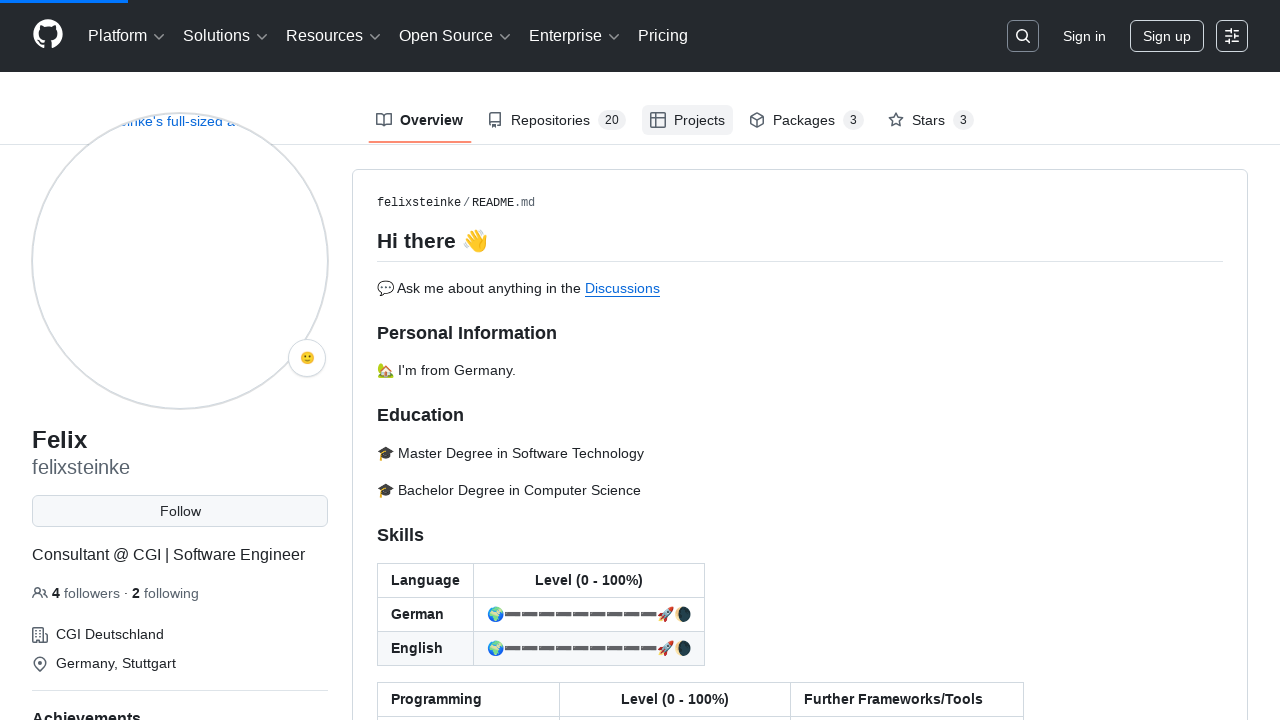

Clicked on System Design Workshop project at (492, 302) on internal:role=link[name="System Design Workshop"i]
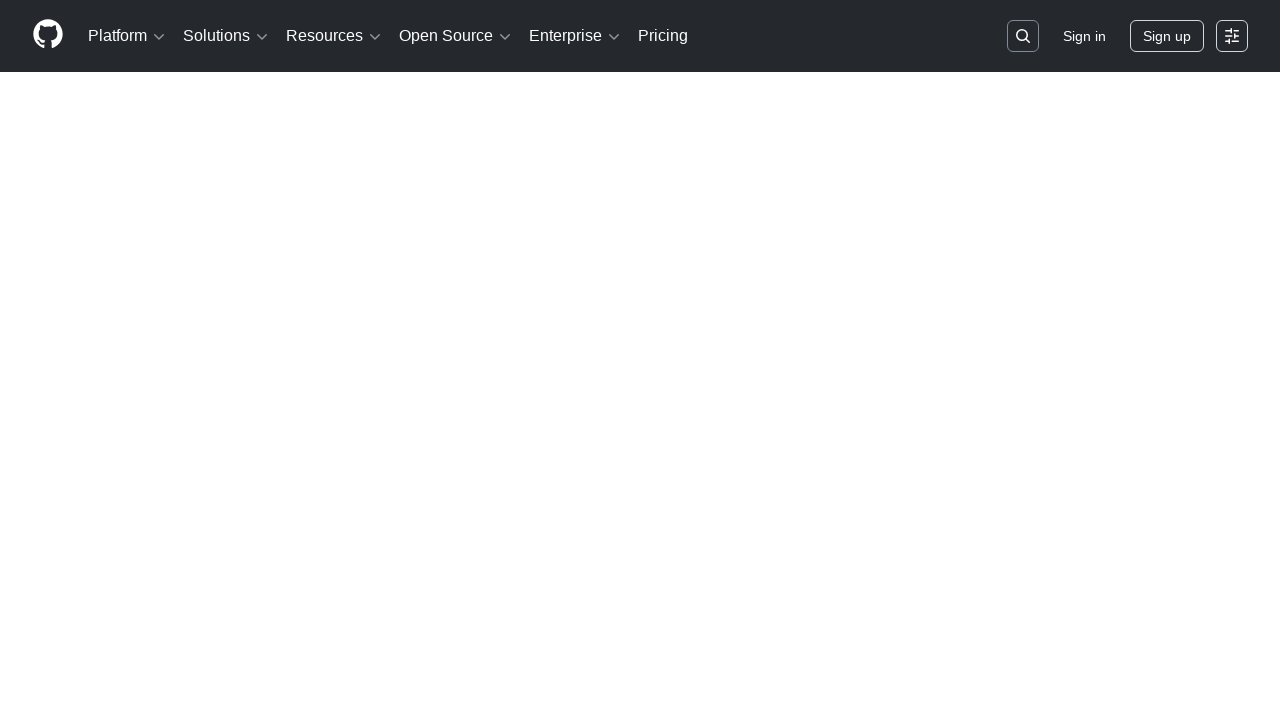

Project page loaded successfully
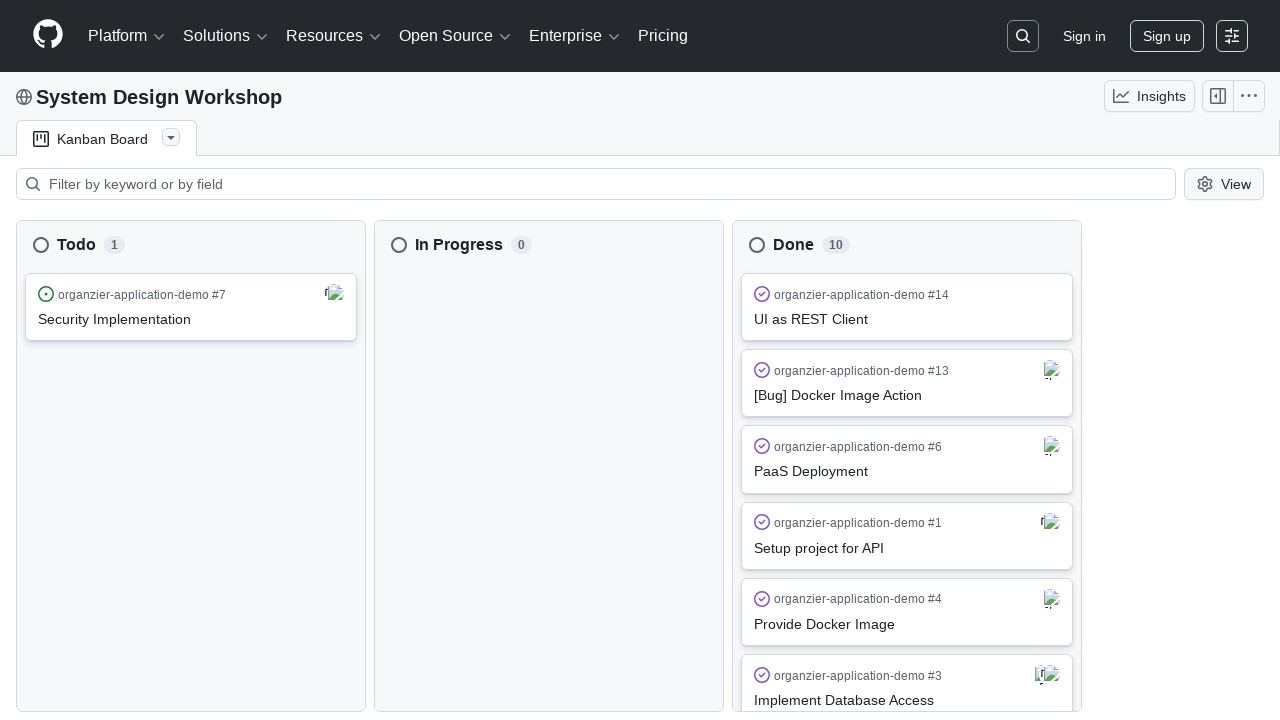

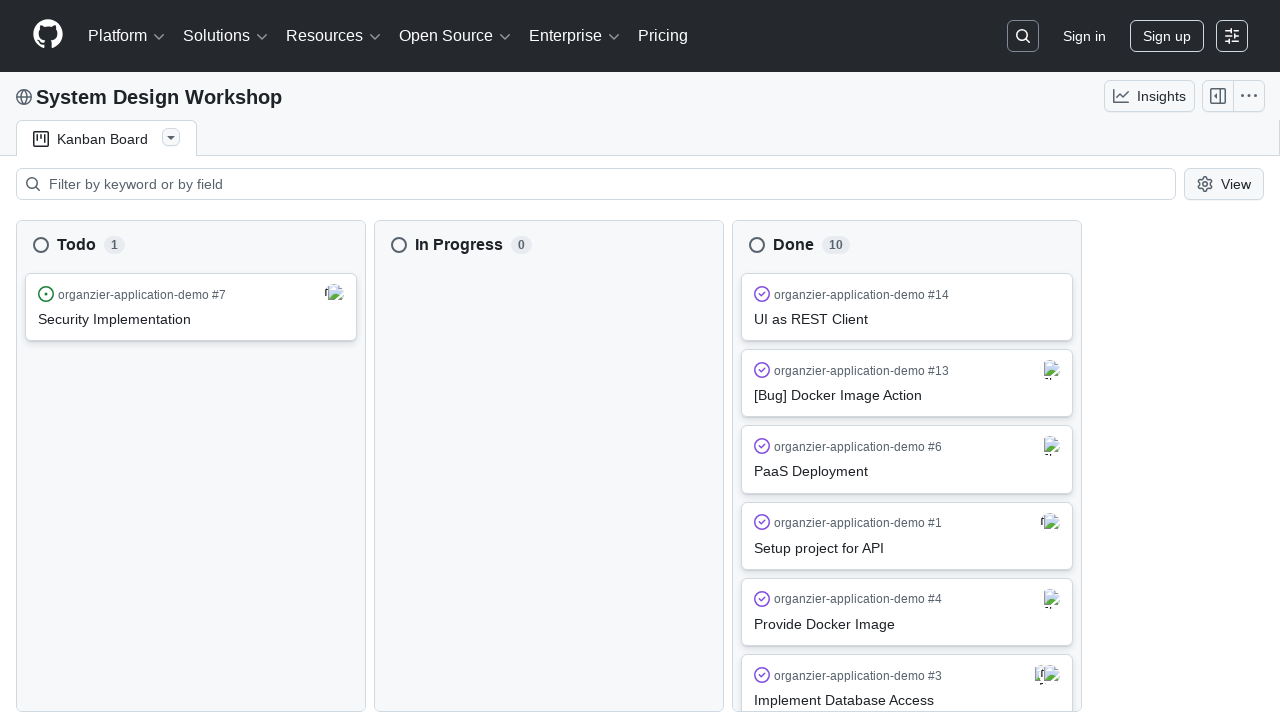